Tests the complete flight booking flow on BlazeDemo, including selecting departure and destination cities, choosing a flight, filling in passenger and payment details, and completing the purchase.

Starting URL: https://blazedemo.com/

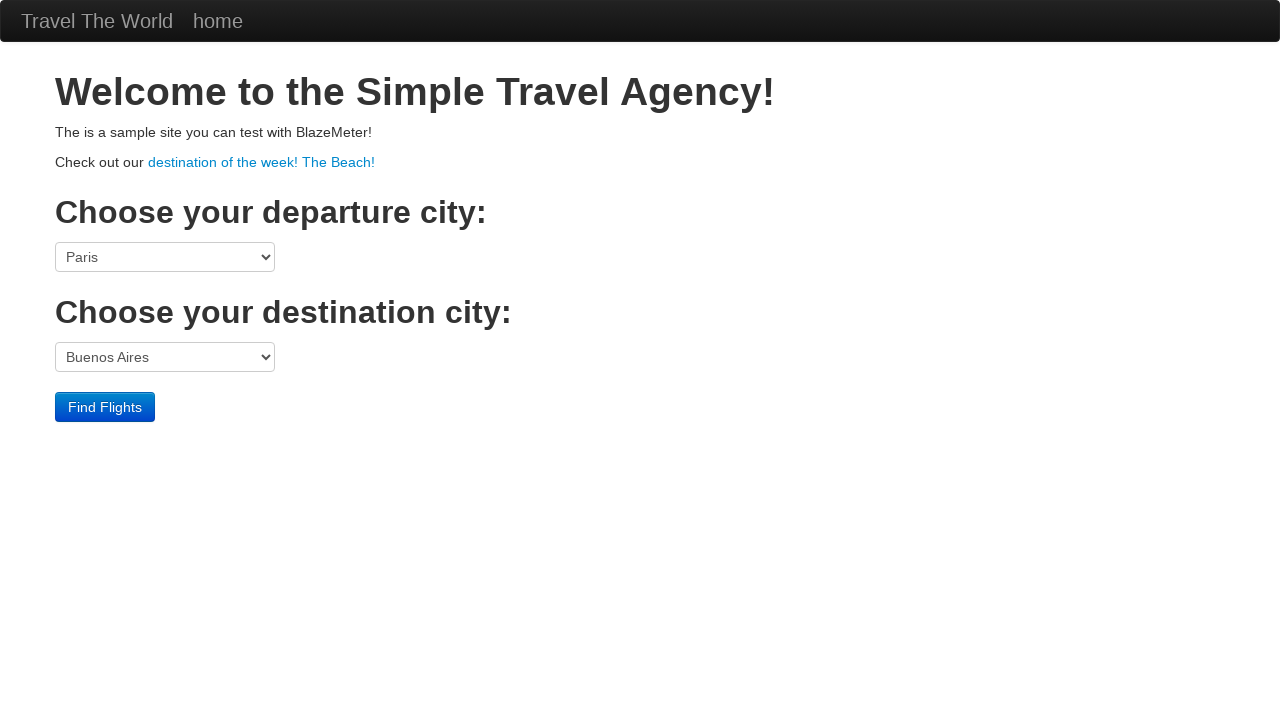

Clicked departure city dropdown at (165, 257) on select[name='fromPort']
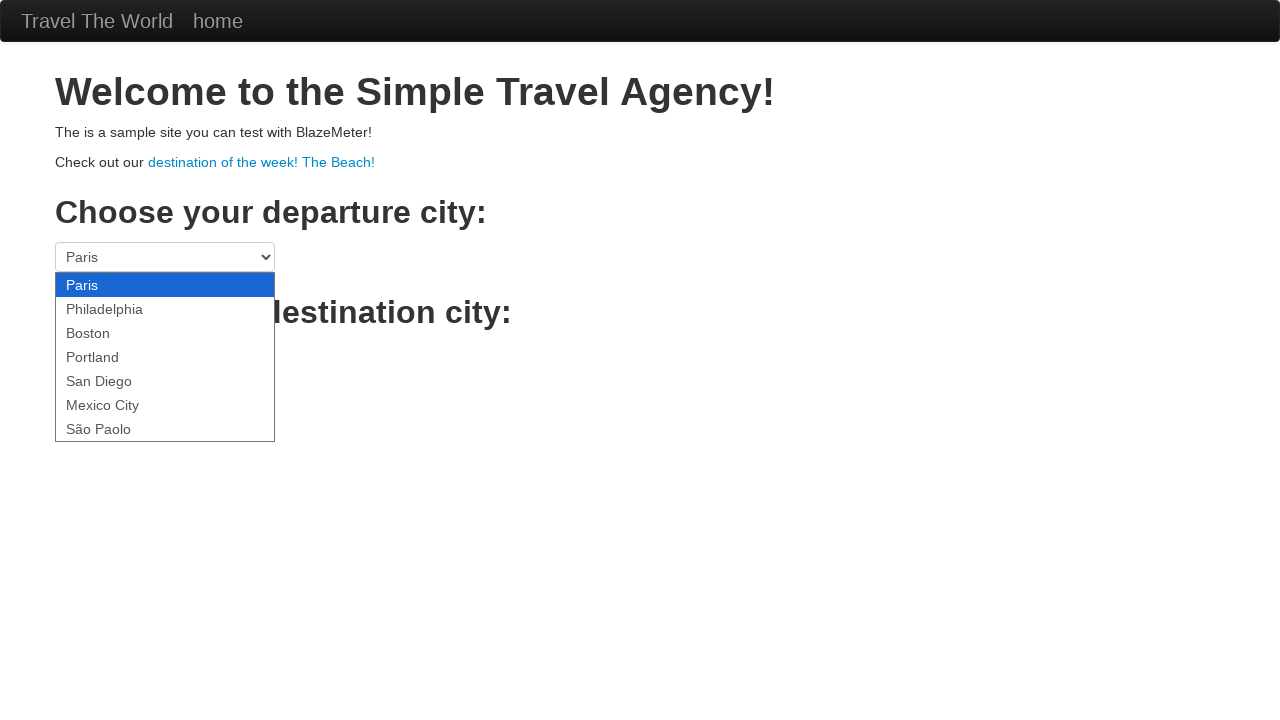

Selected San Diego as departure city on select[name='fromPort']
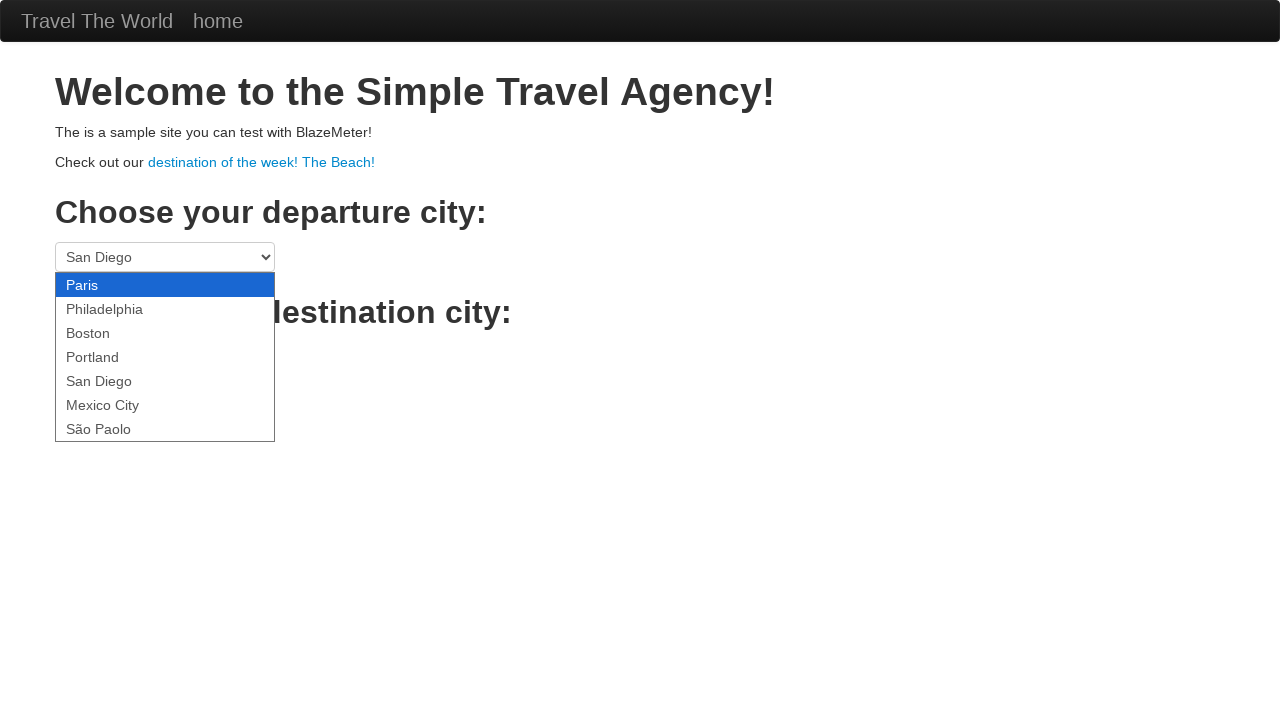

Clicked destination city dropdown at (165, 357) on select[name='toPort']
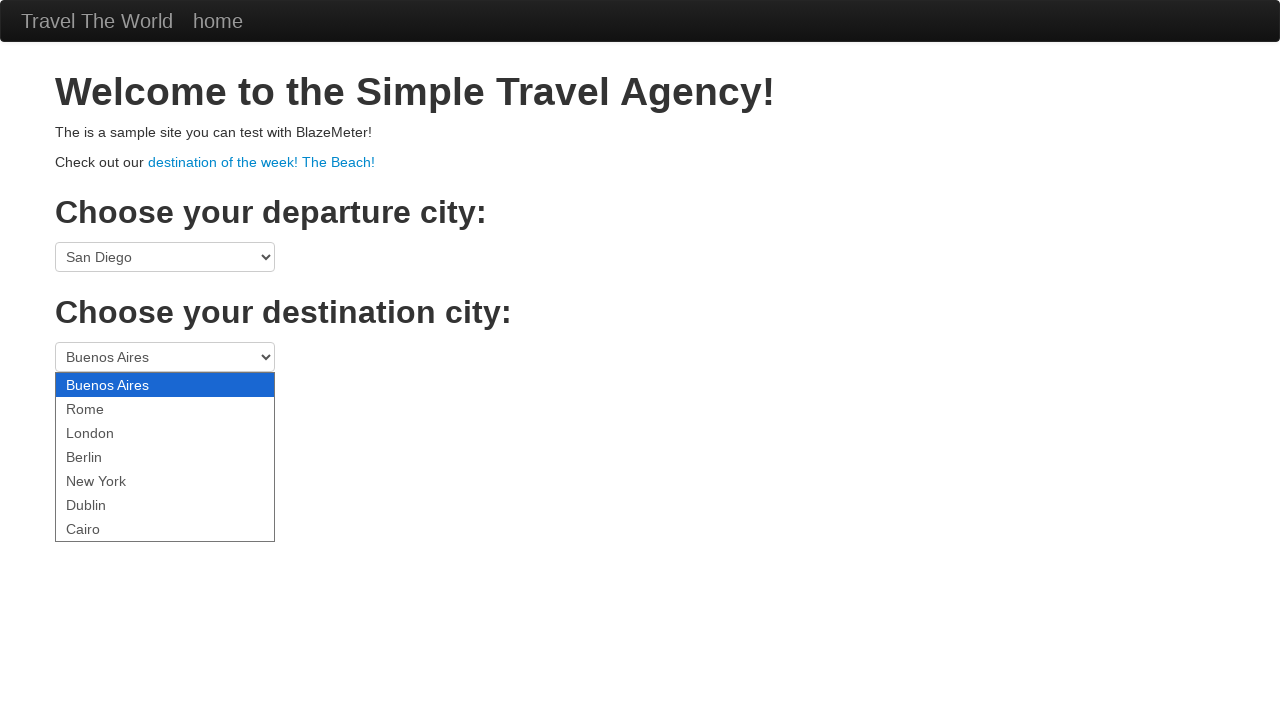

Selected Dublin as destination city on select[name='toPort']
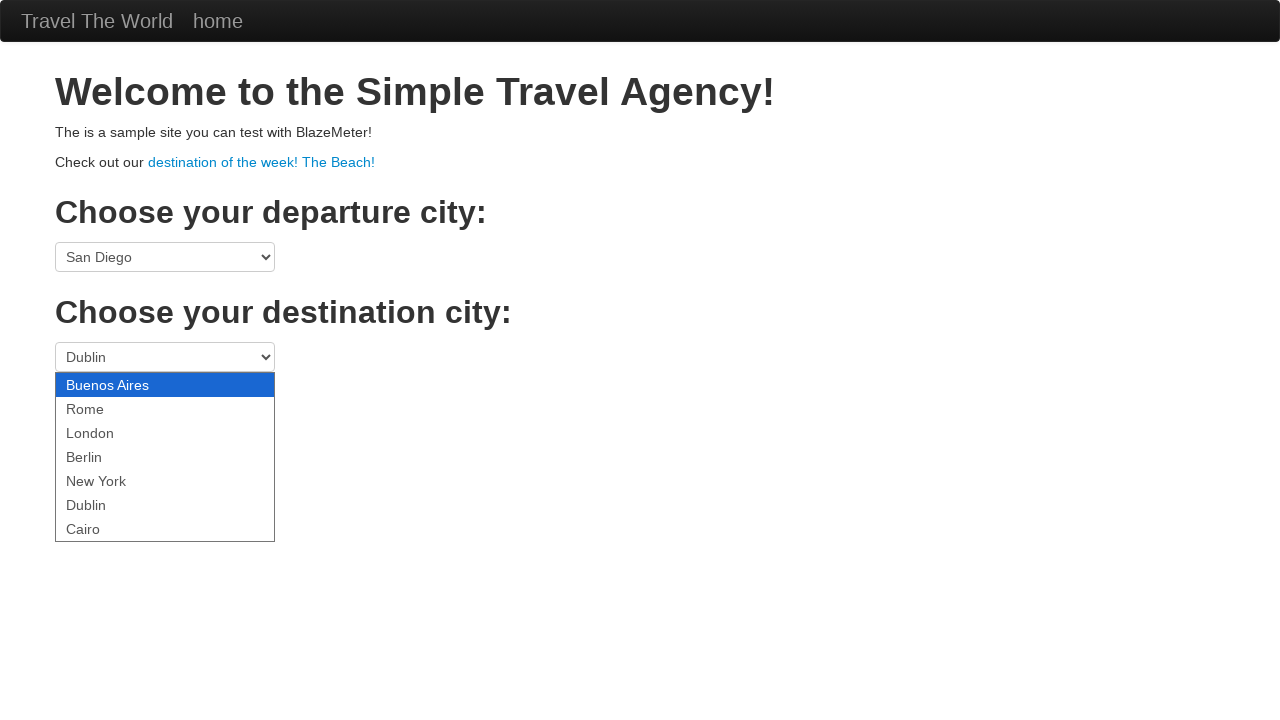

Clicked Find Flights button at (105, 407) on .btn-primary
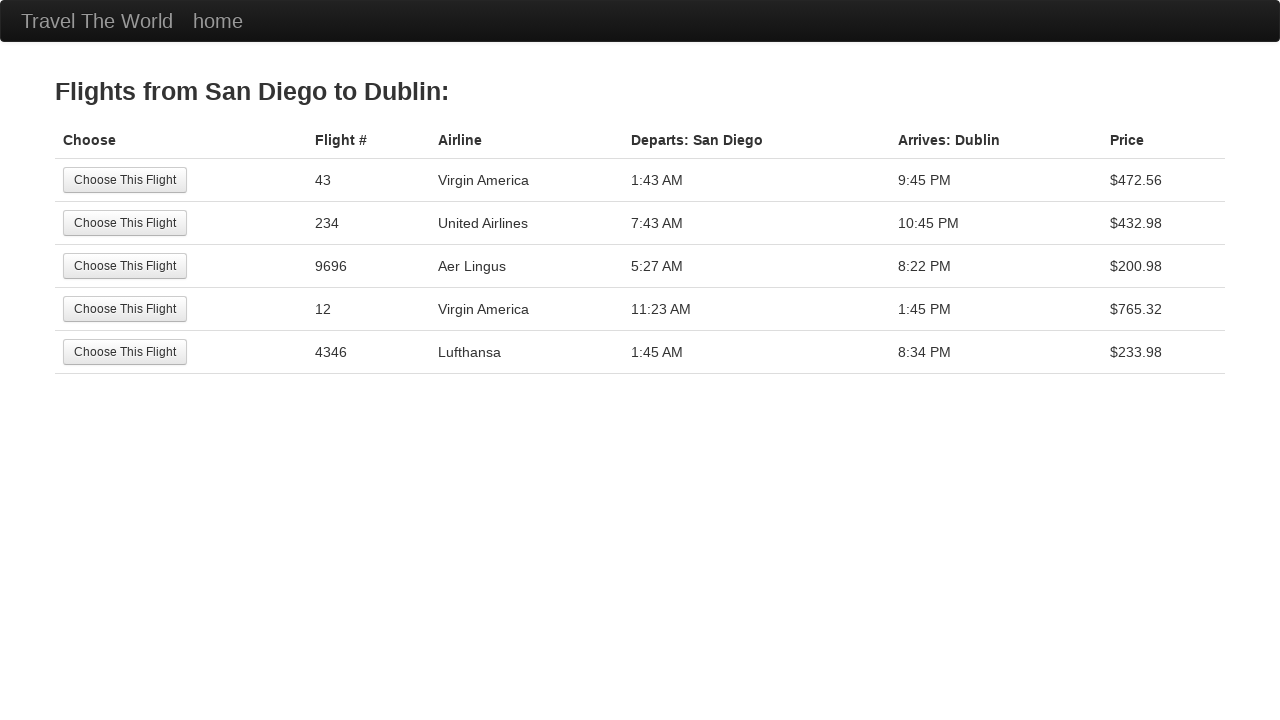

Selected the third flight option at (125, 266) on tr:nth-child(3) .btn
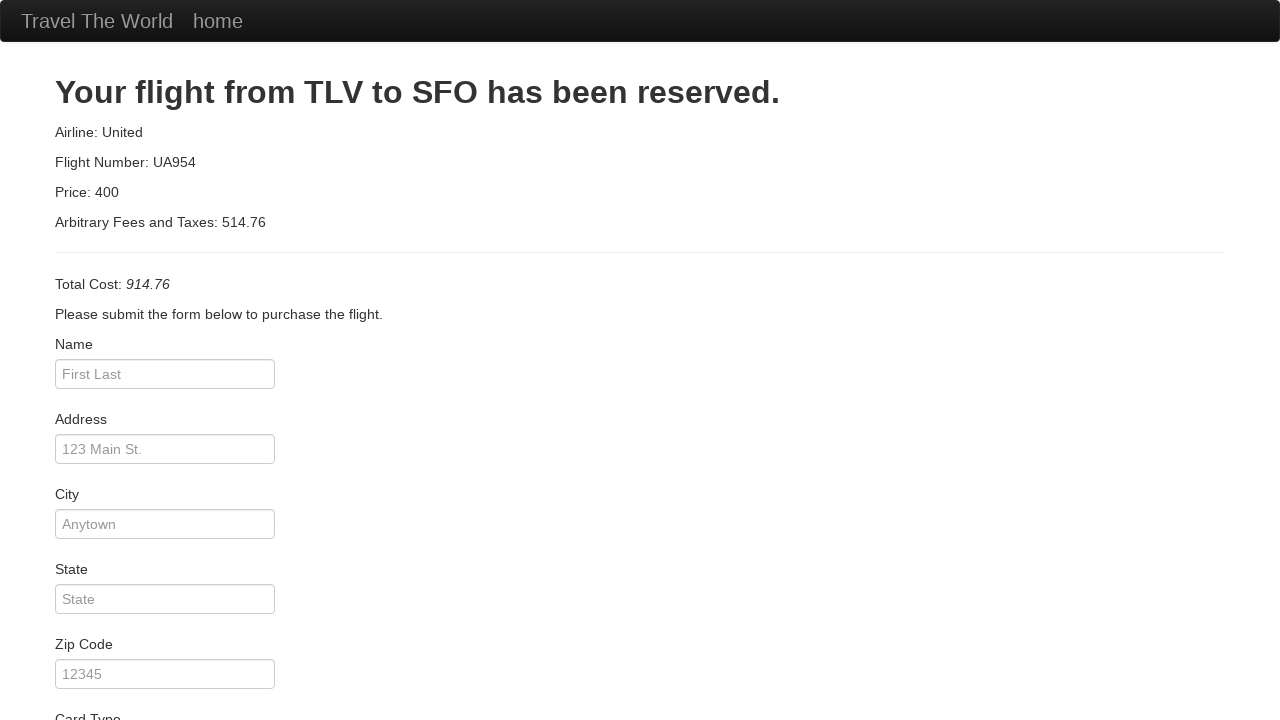

Clicked on passenger name field at (165, 374) on #inputName
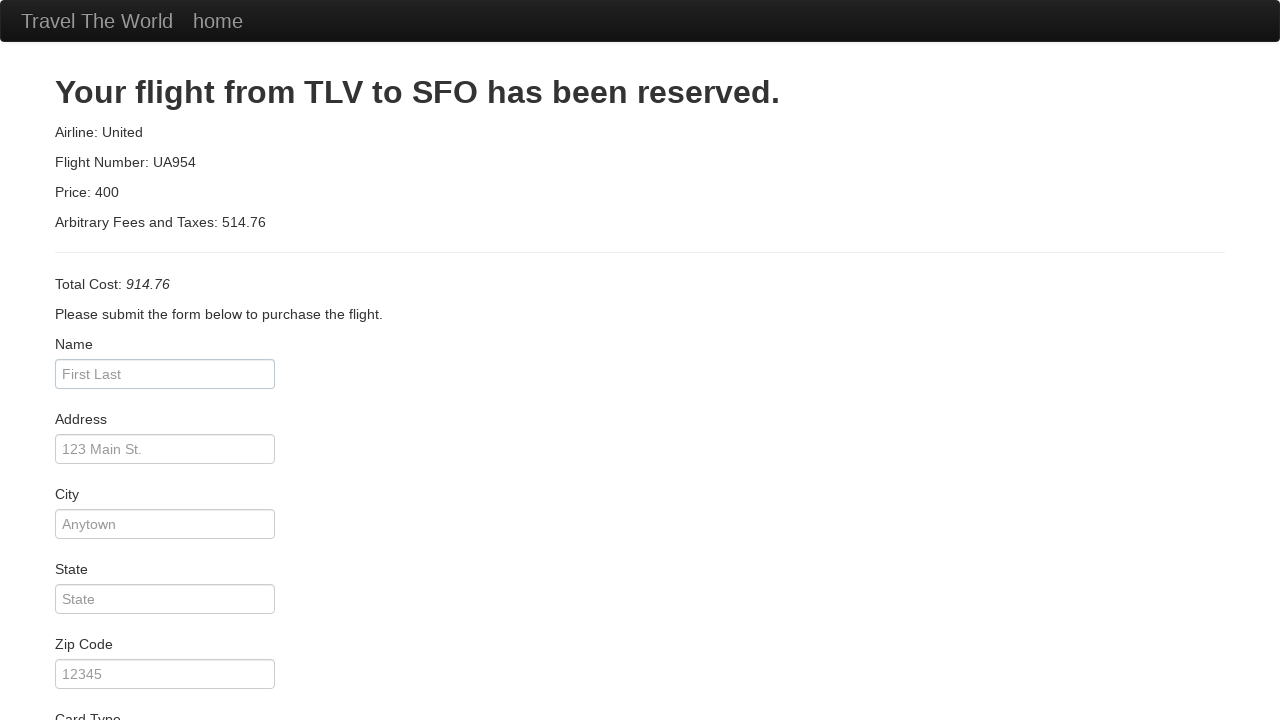

Entered passenger name 'André' on #inputName
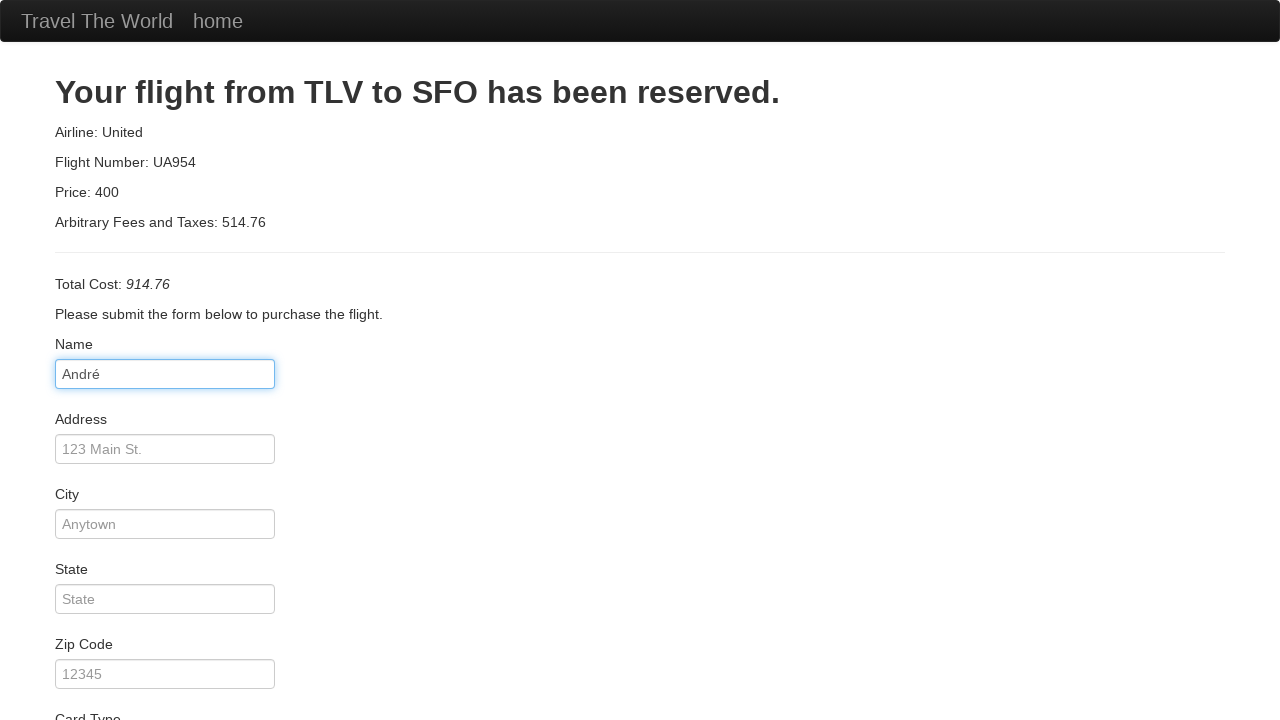

Clicked on address field at (165, 449) on #address
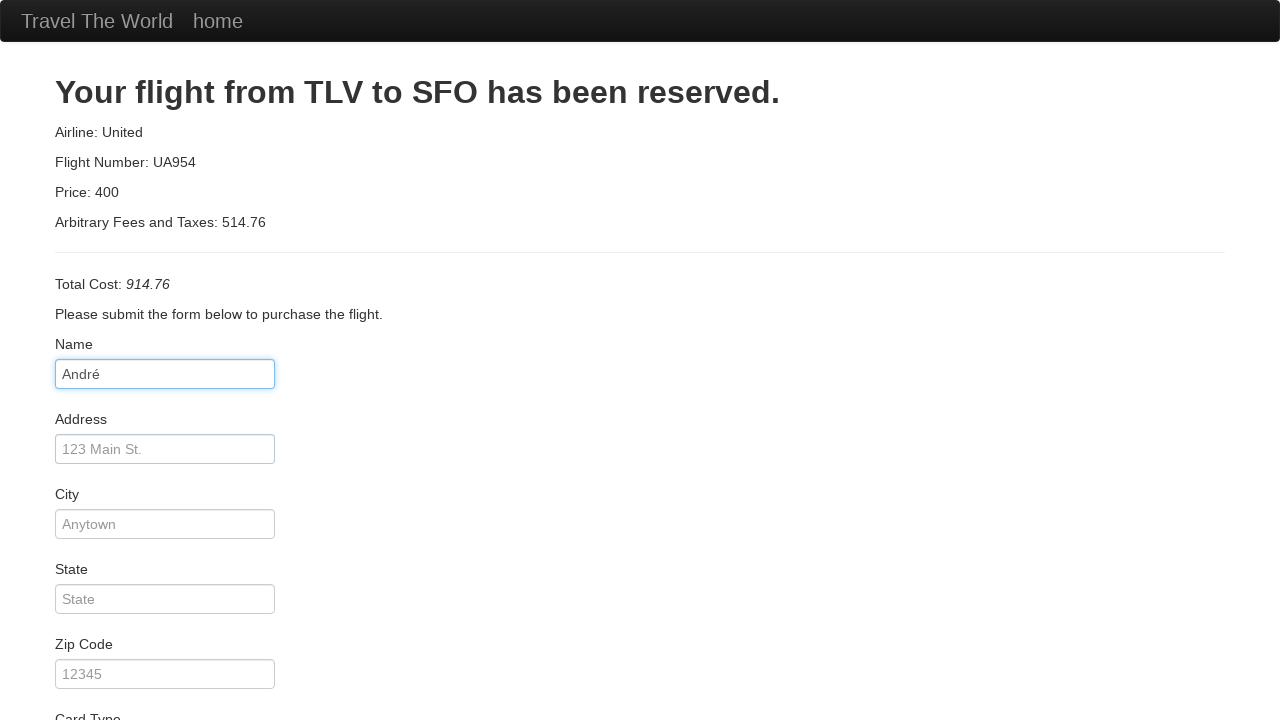

Entered address '123 Aveiro' on #address
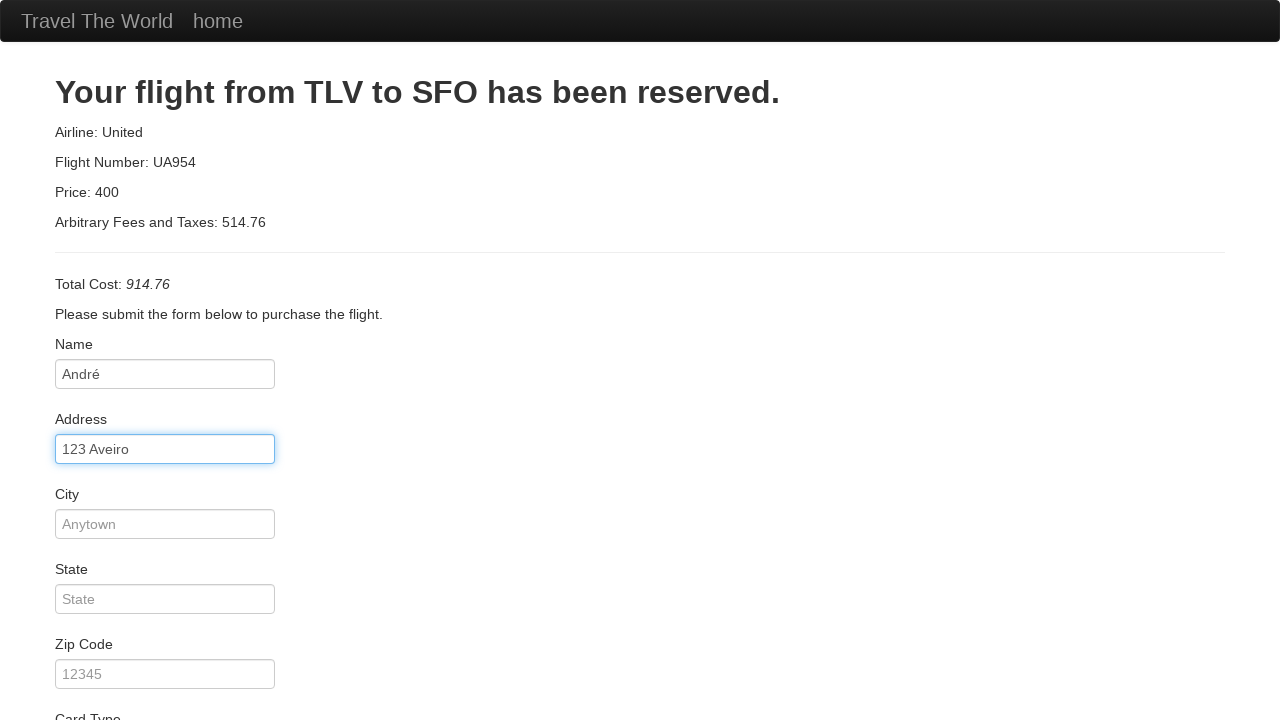

Clicked on city field at (165, 524) on #city
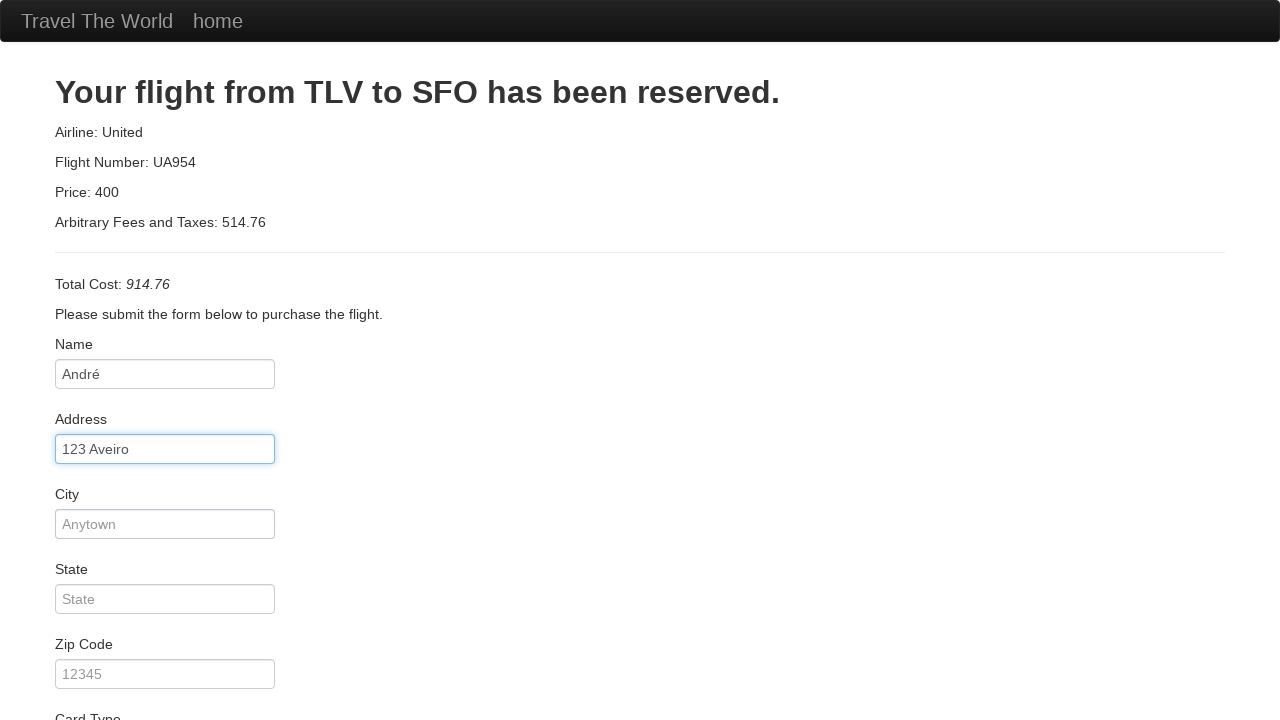

Entered city 'Aveiro' on #city
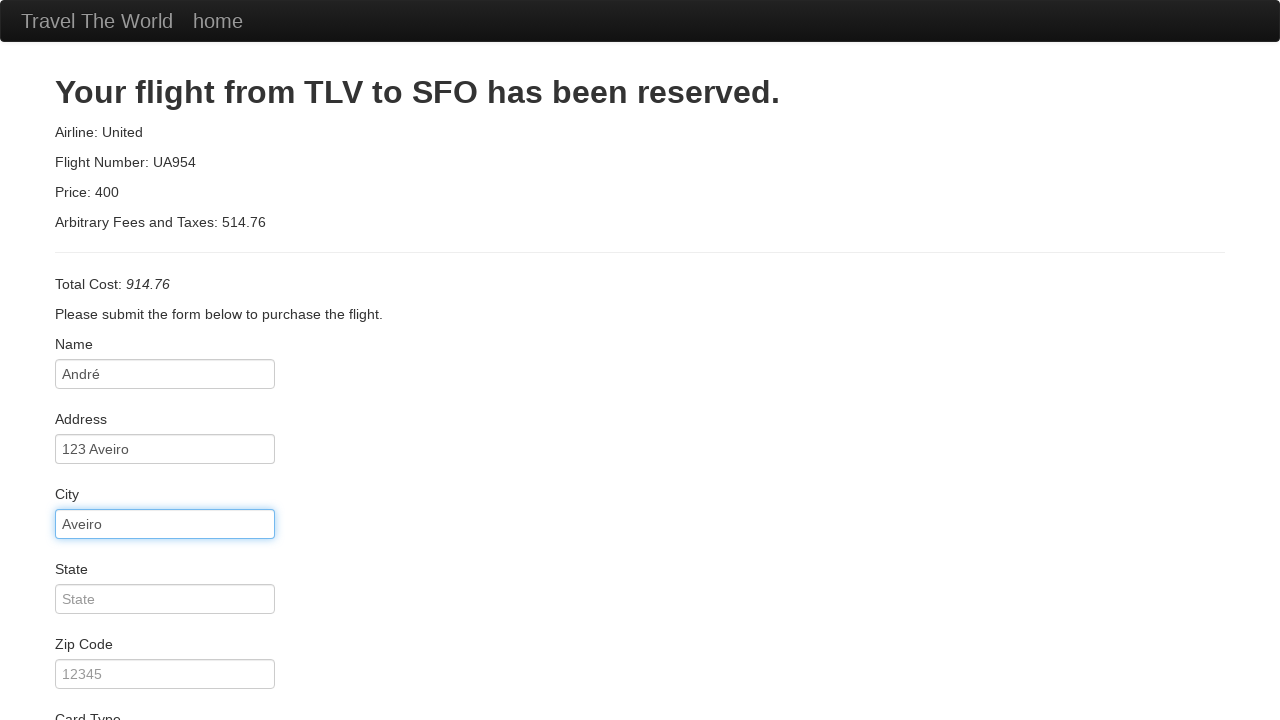

Clicked on state field at (165, 599) on #state
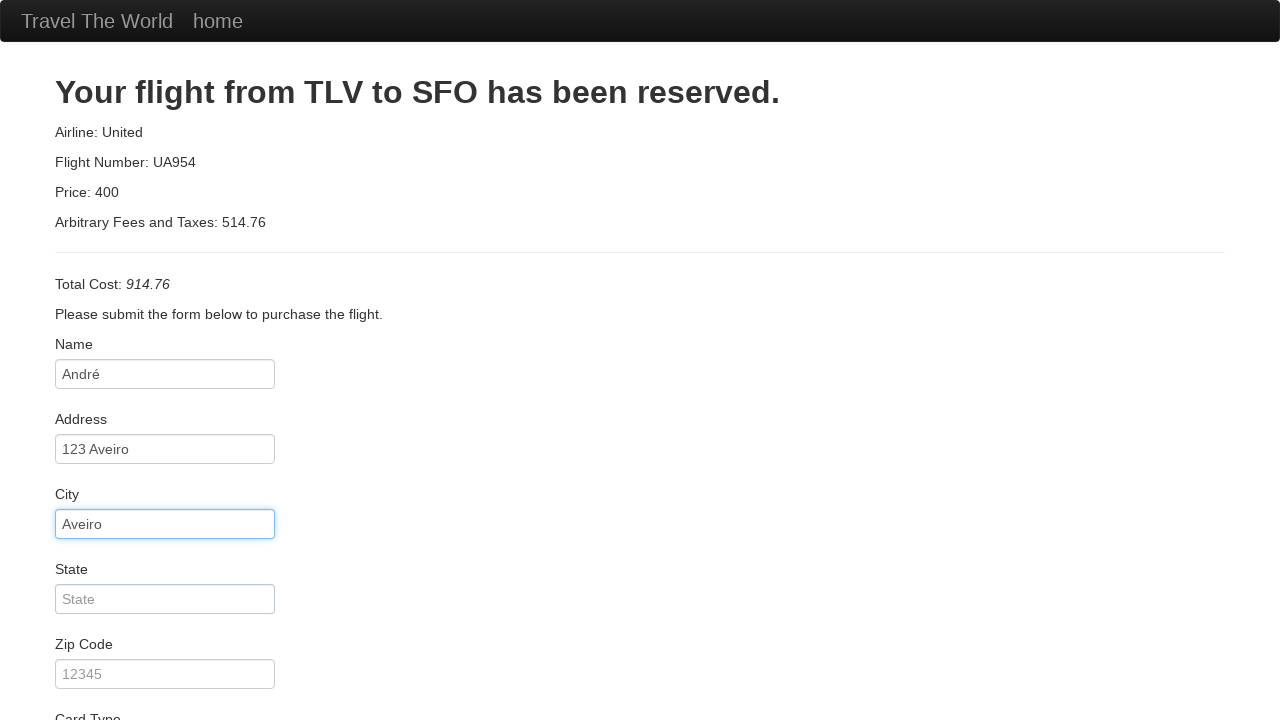

Entered state 'Portugal' on #state
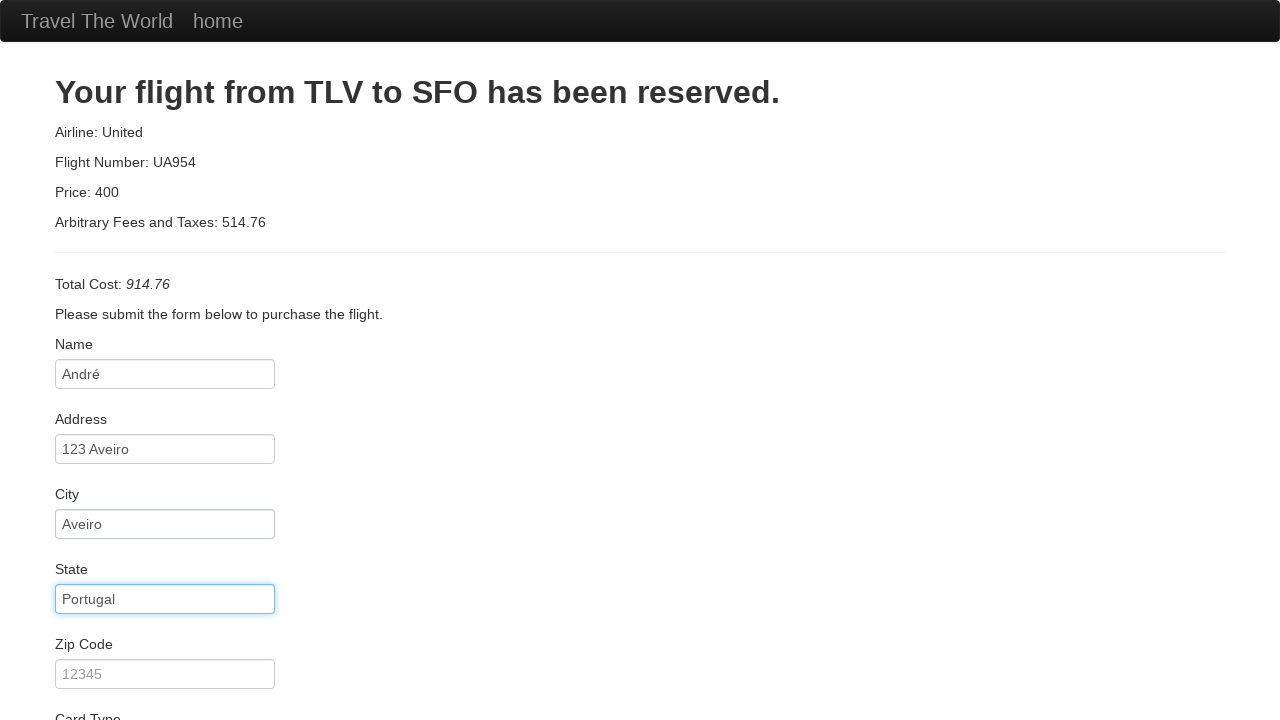

Clicked on zip code field at (165, 674) on #zipCode
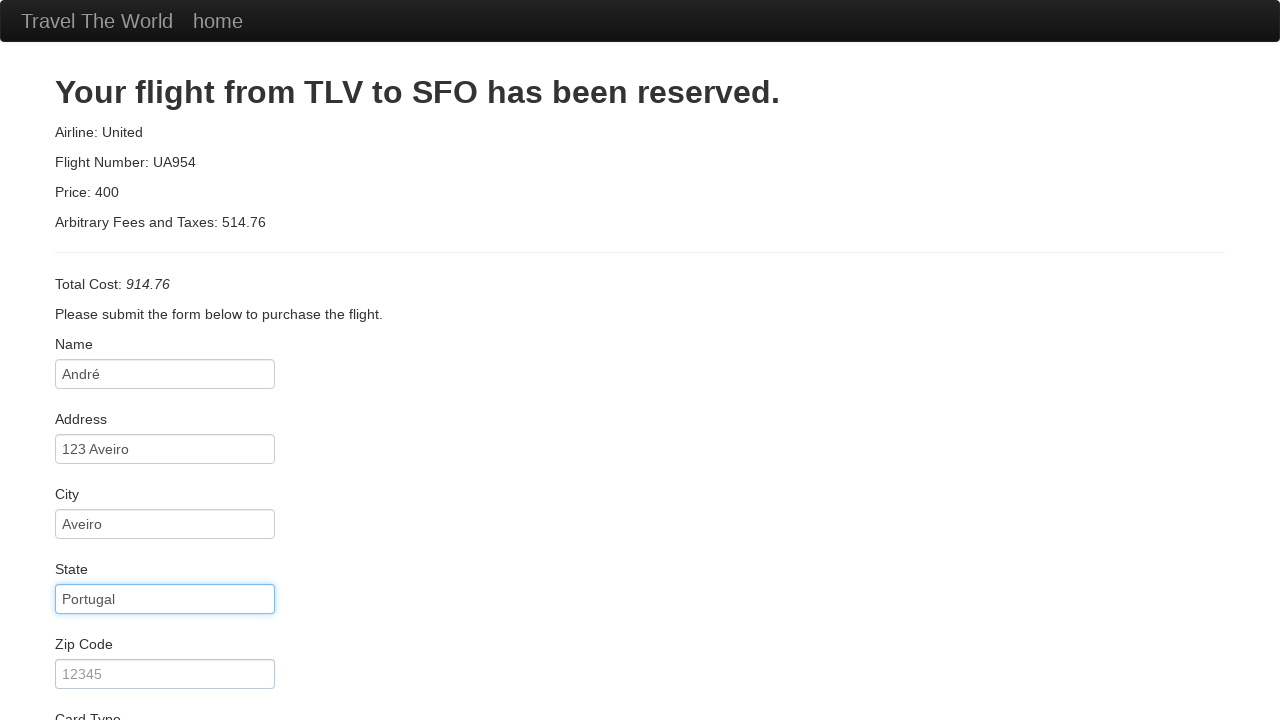

Entered zip code '14558' on #zipCode
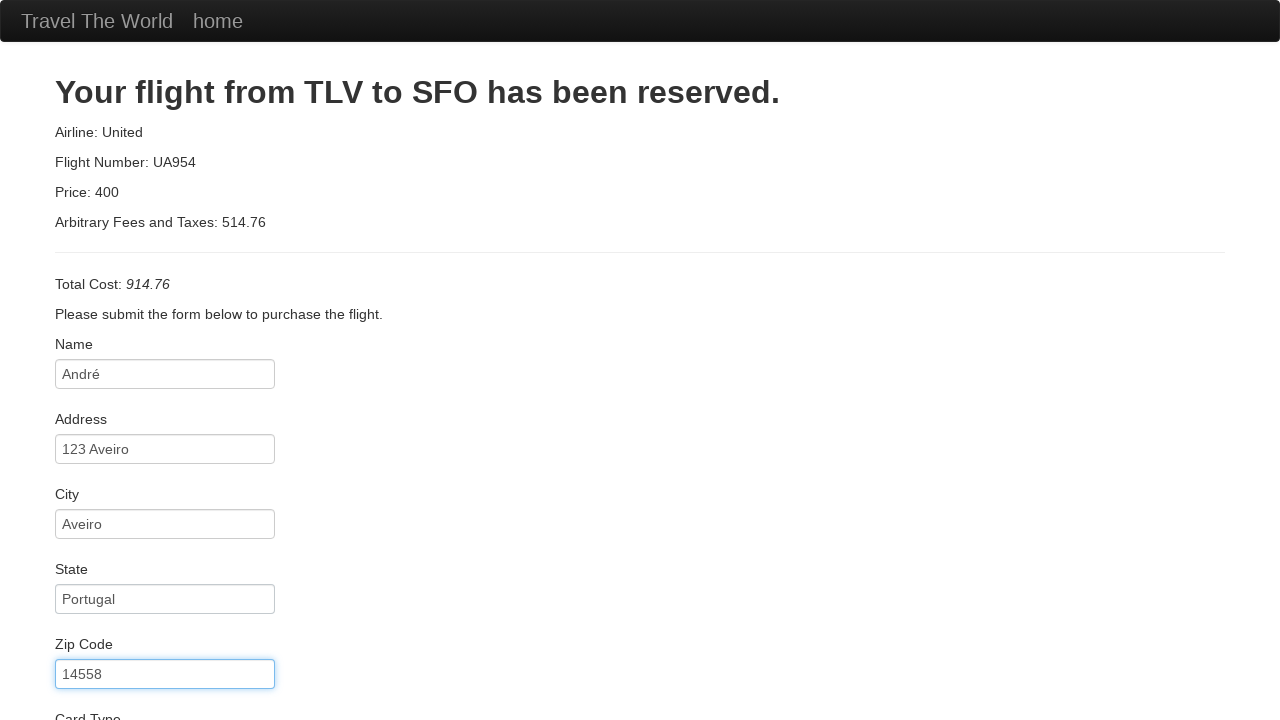

Clicked on card type dropdown at (165, 360) on #cardType
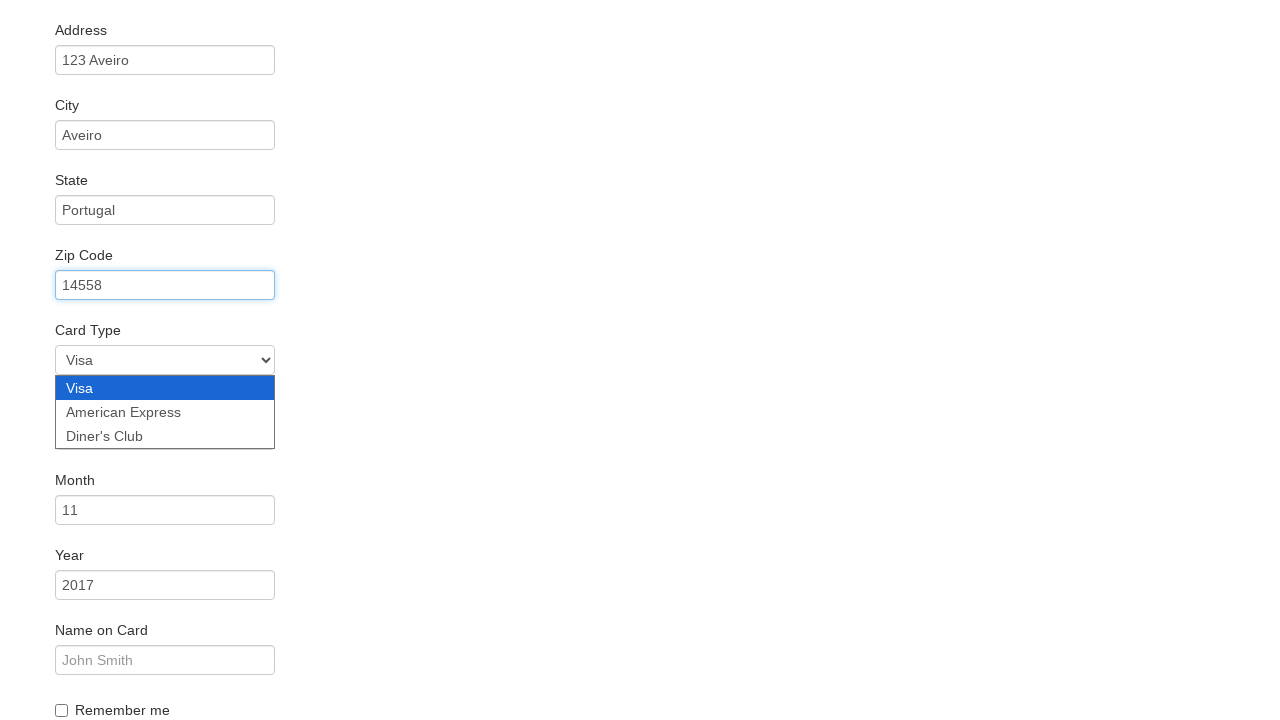

Clicked on credit card number field at (165, 435) on #creditCardNumber
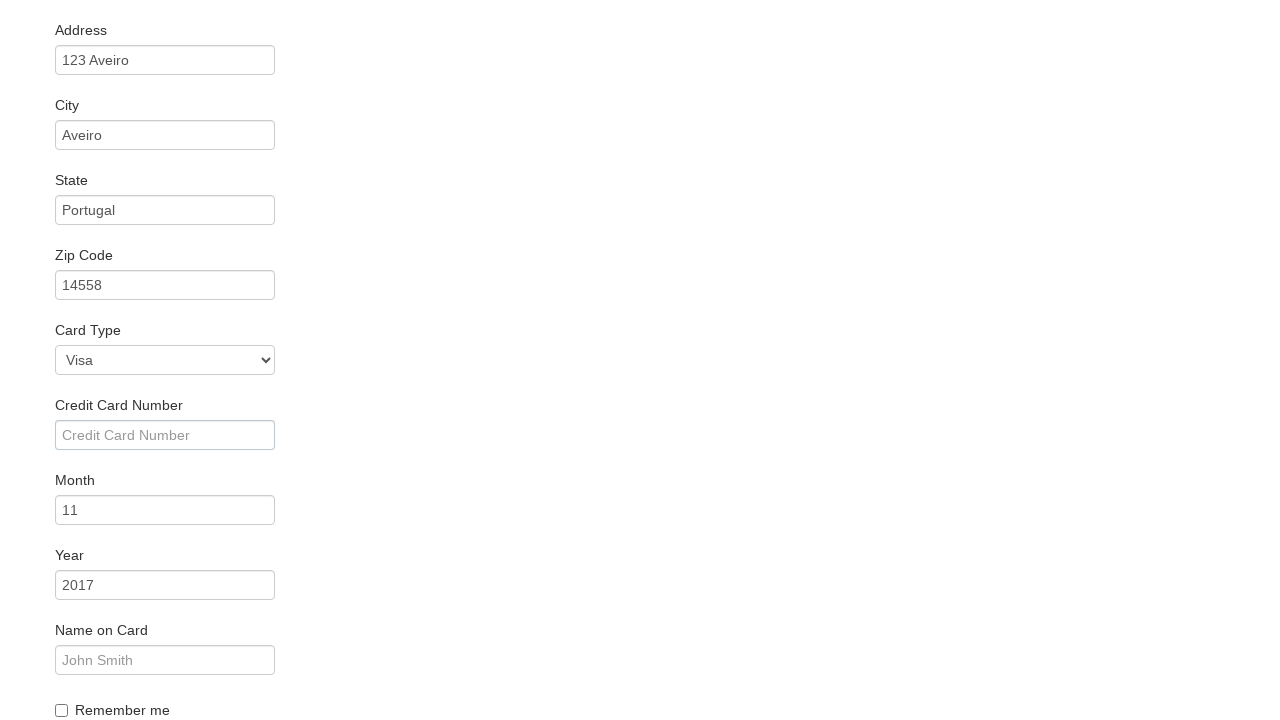

Entered credit card number on #creditCardNumber
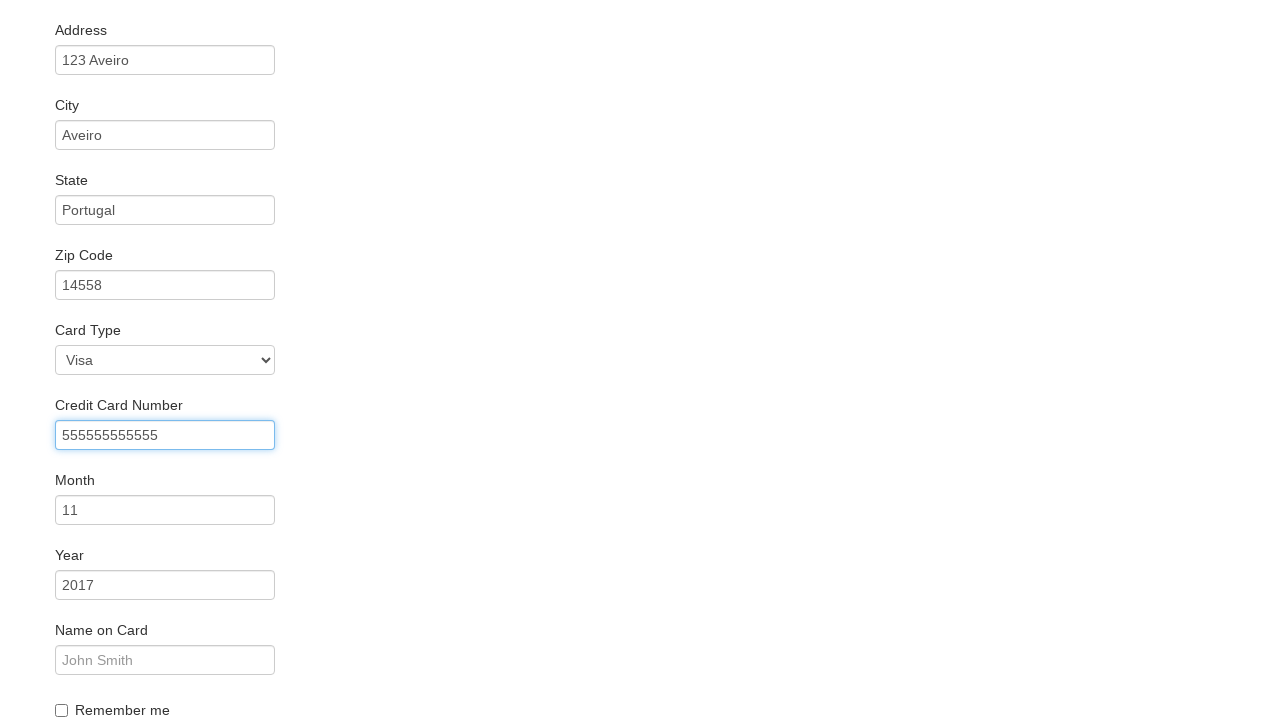

Clicked on credit card expiration month field at (165, 510) on #creditCardMonth
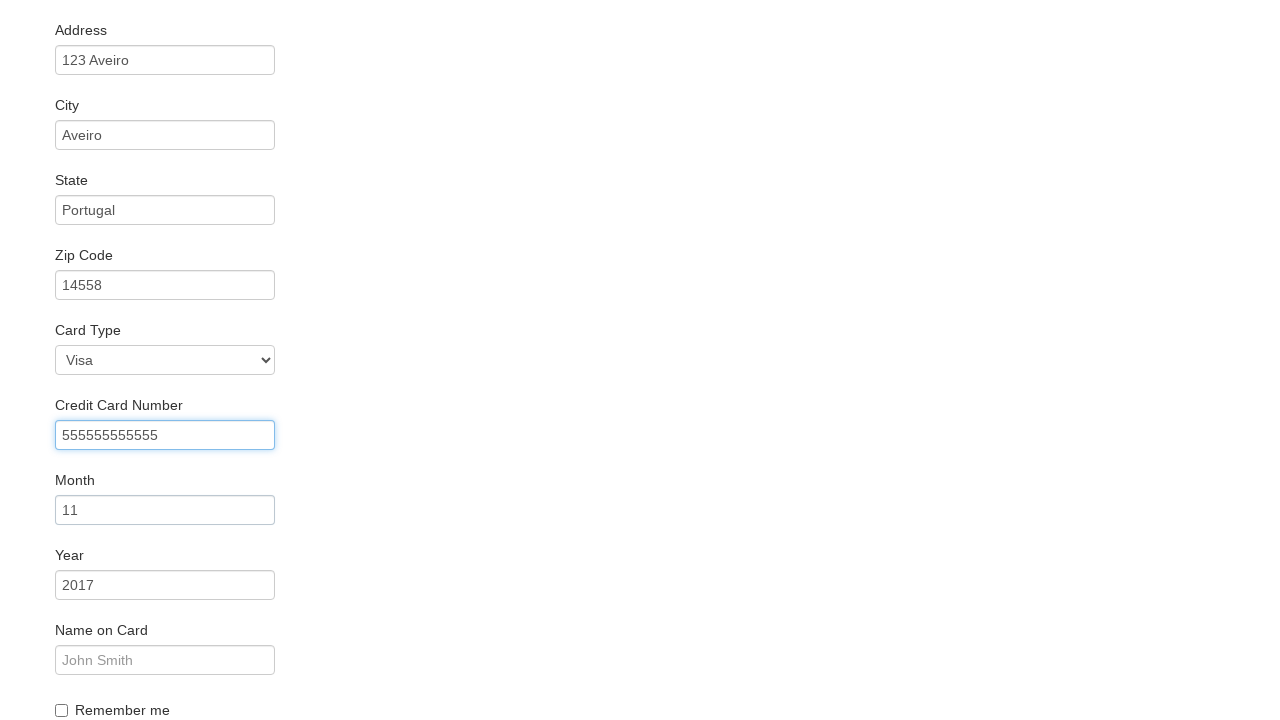

Entered credit card expiration month '10' on #creditCardMonth
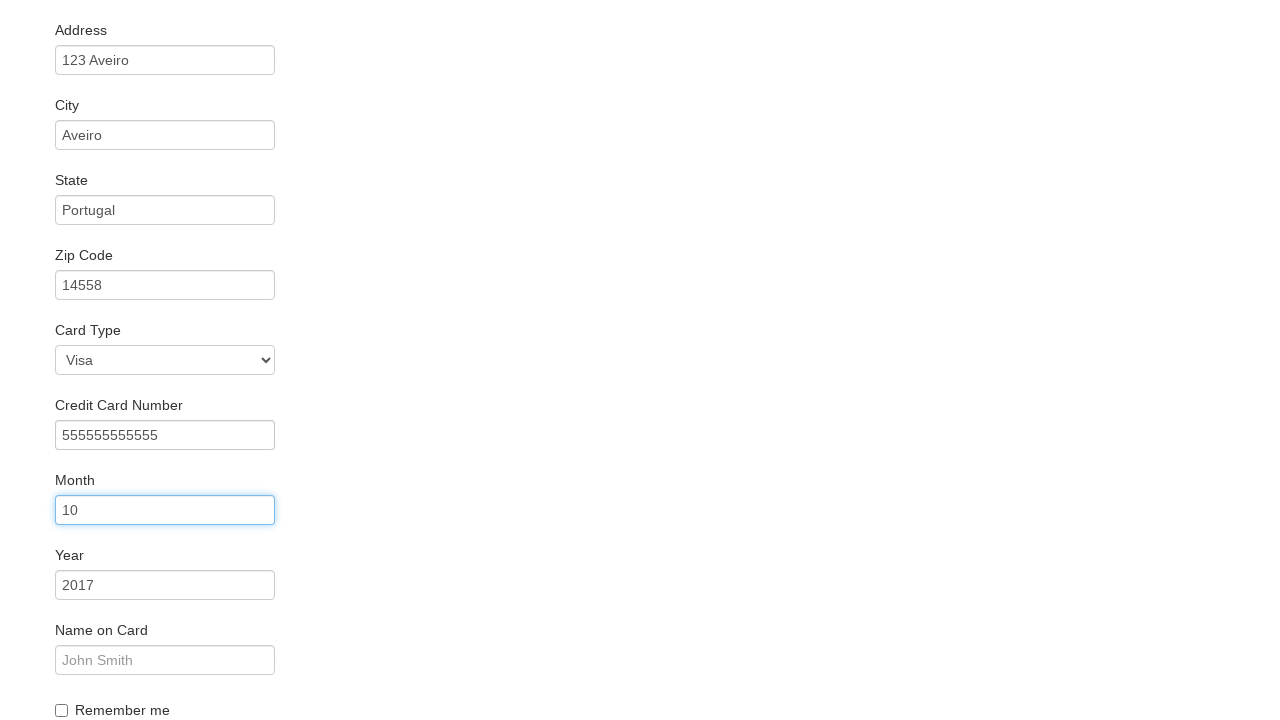

Entered credit card expiration year '2025' on #creditCardYear
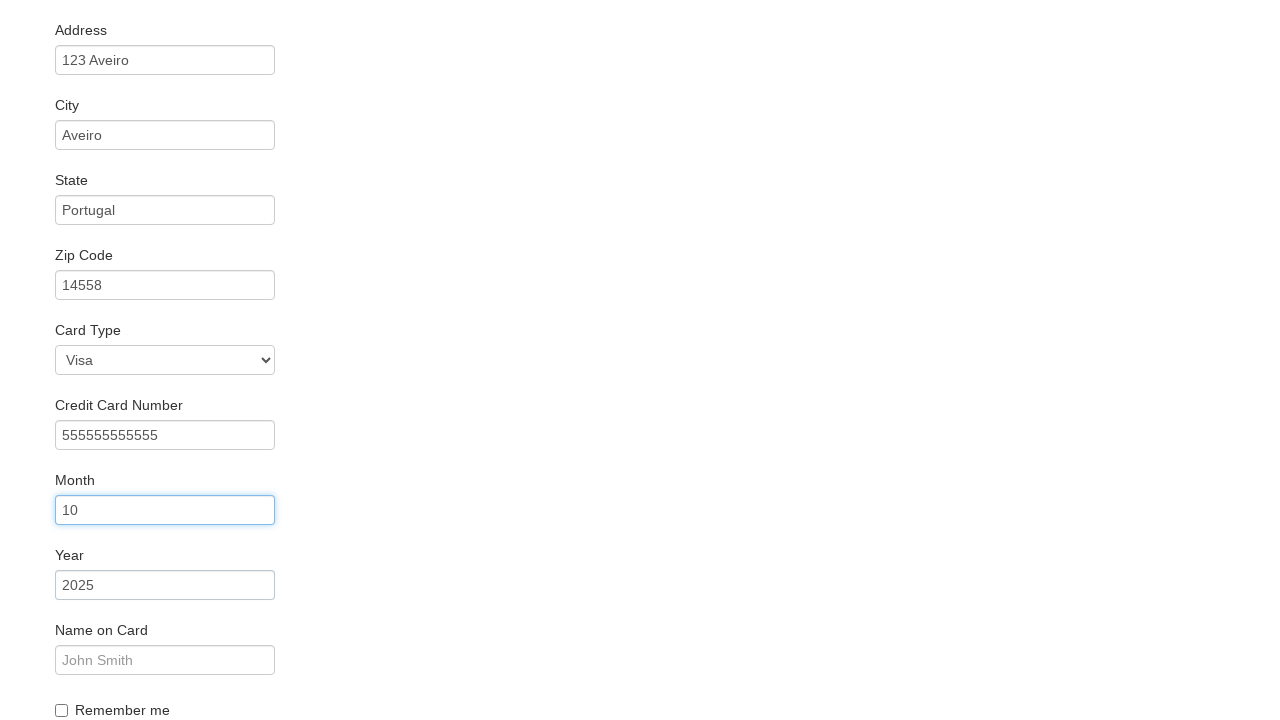

Clicked on name on card field at (165, 660) on #nameOnCard
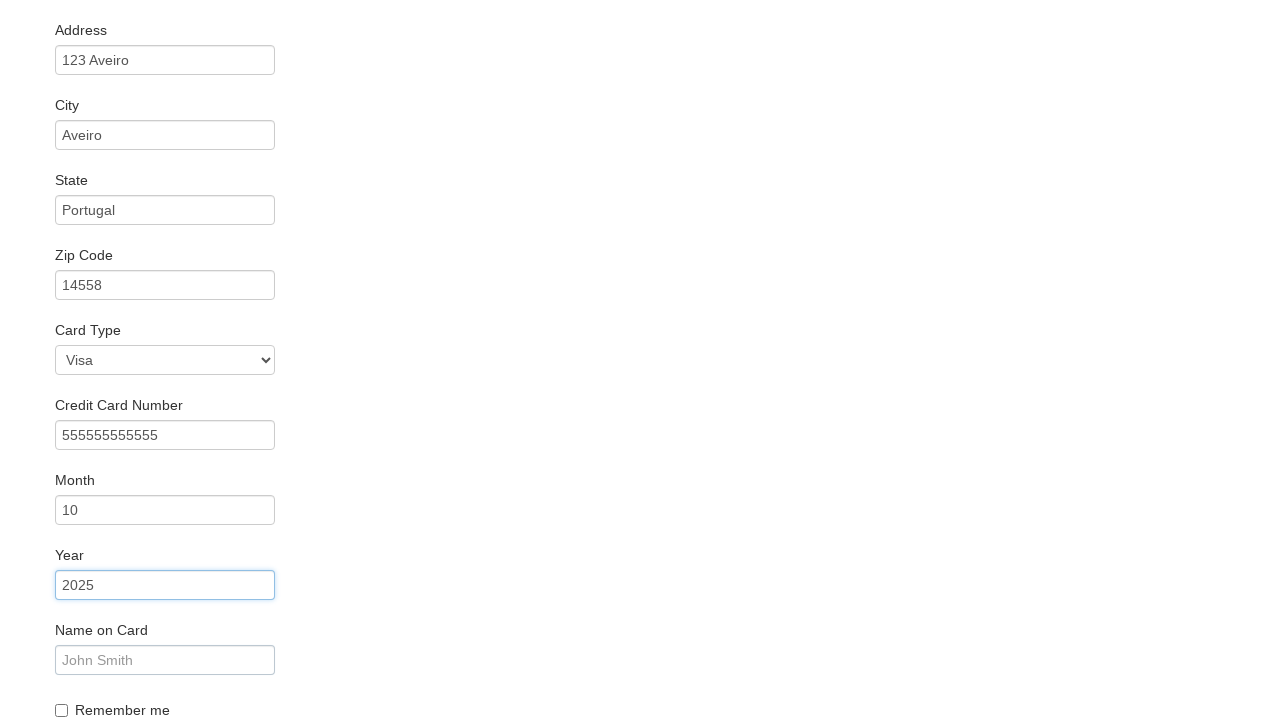

Entered name on card 'Andre Gomes' on #nameOnCard
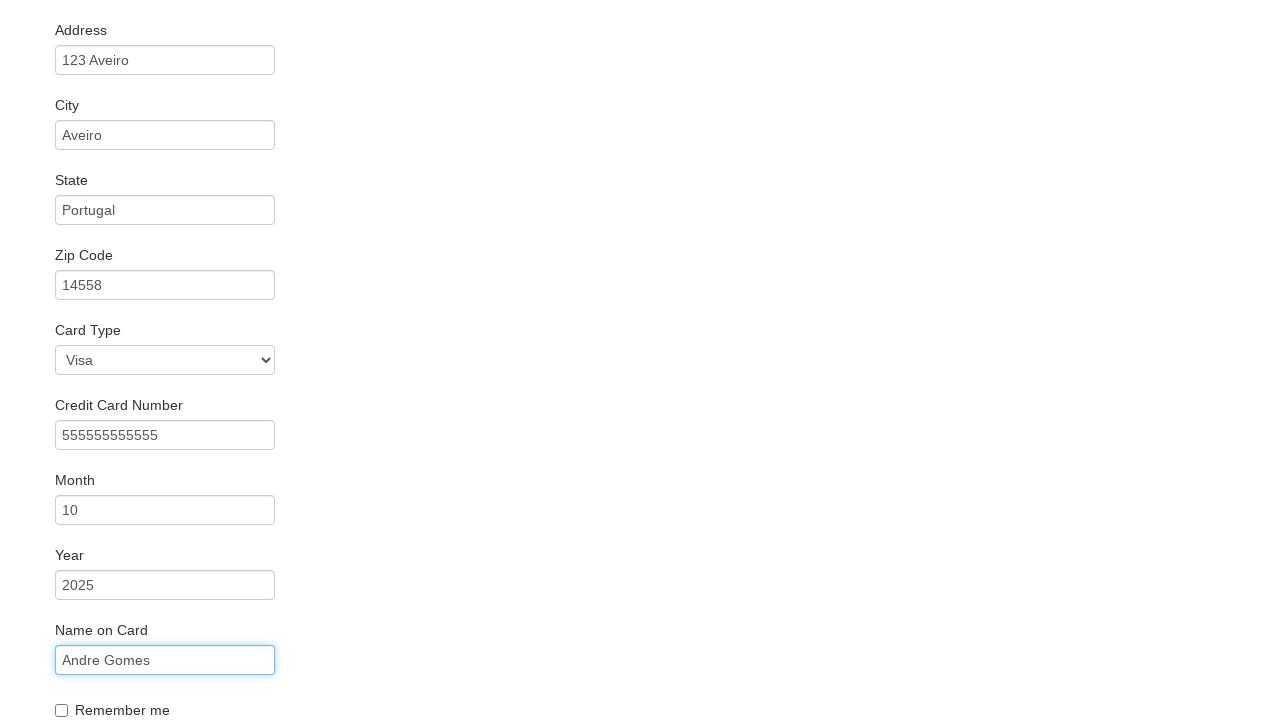

Checked remember me checkbox at (62, 710) on #rememberMe
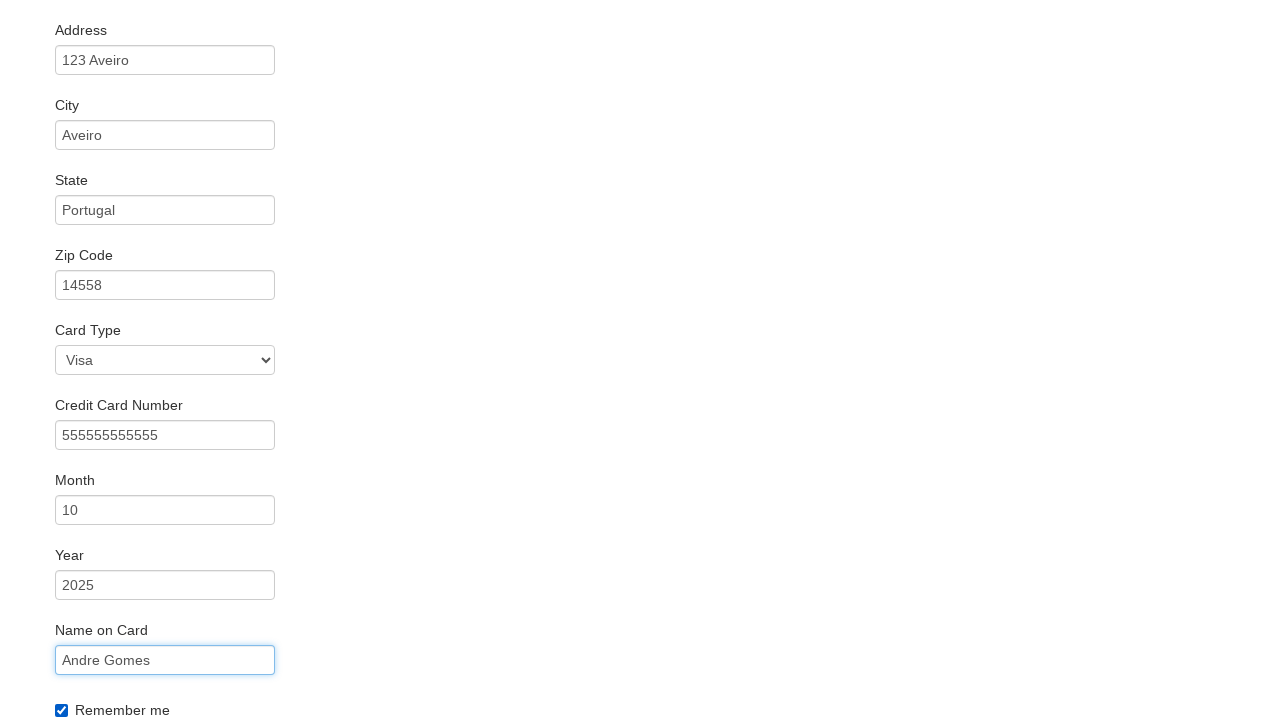

Clicked Purchase Flight button at (118, 685) on .btn-primary
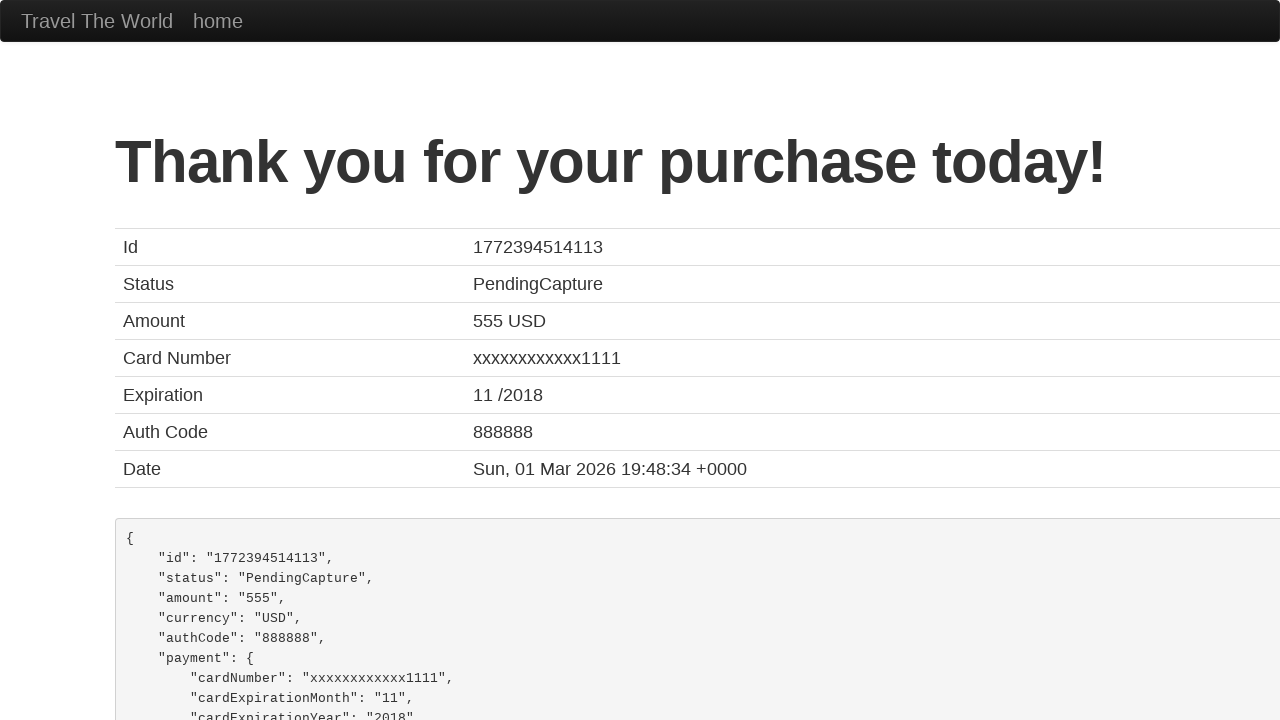

Confirmation page loaded with heading element visible
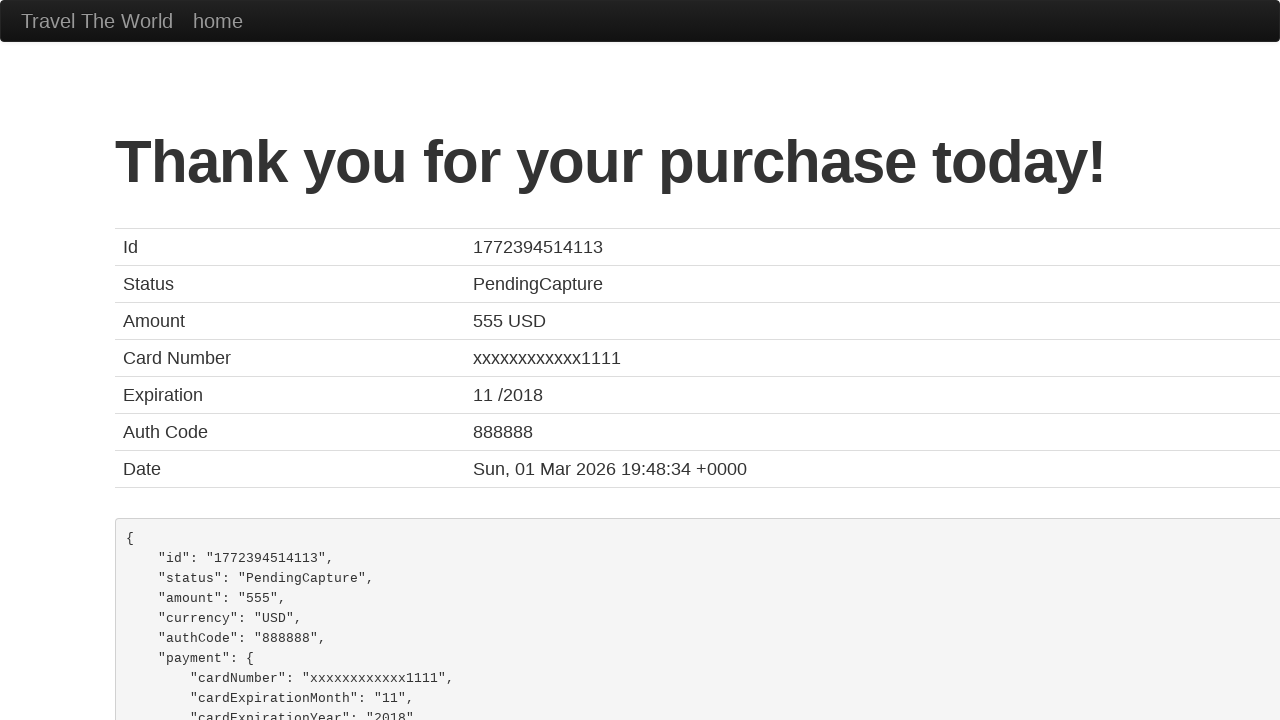

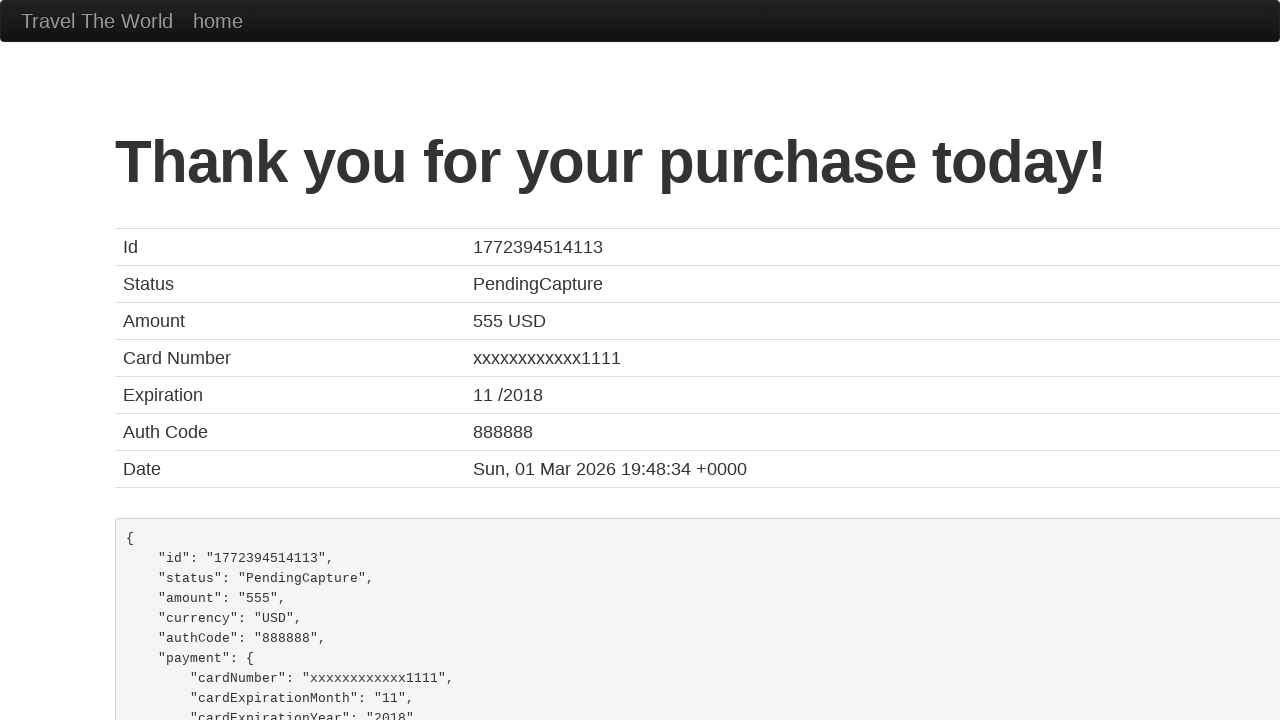